Tests the "Alle oplossingen" navigation link on the homepage by clicking it and verifying the solutions page content is displayed

Starting URL: https://www.uname-it.com/

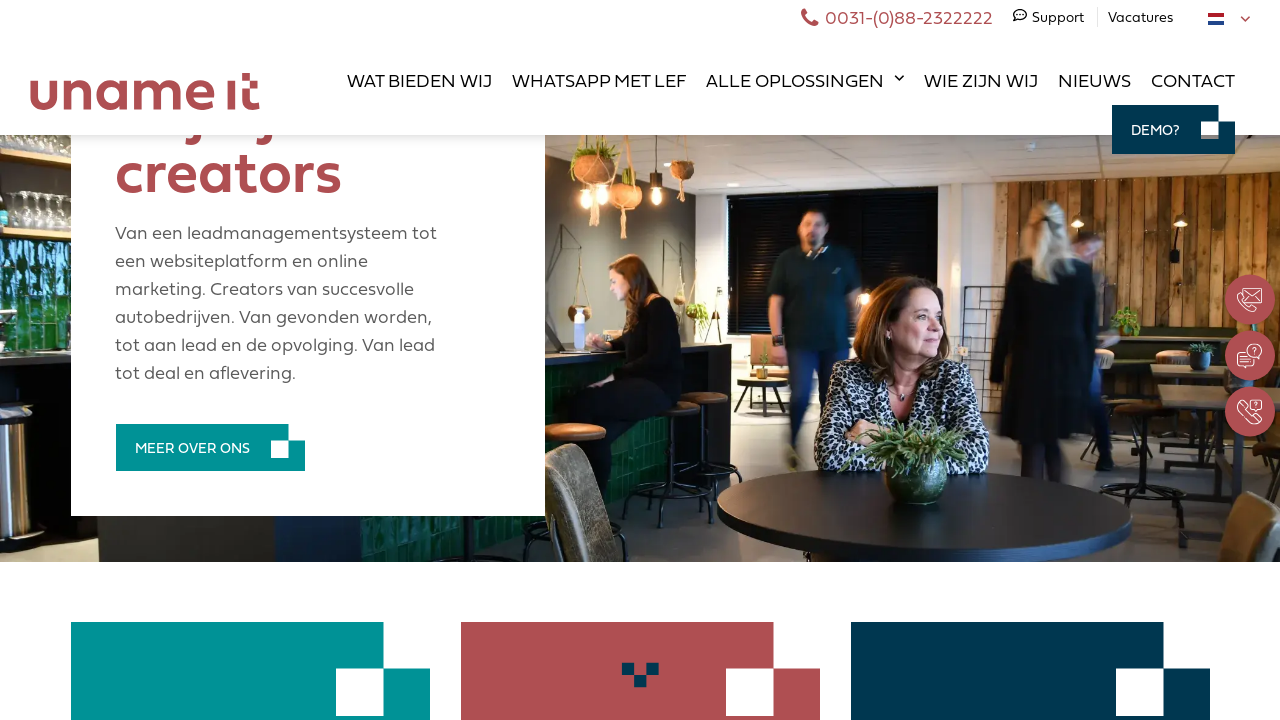

Navigated to homepage https://www.uname-it.com/
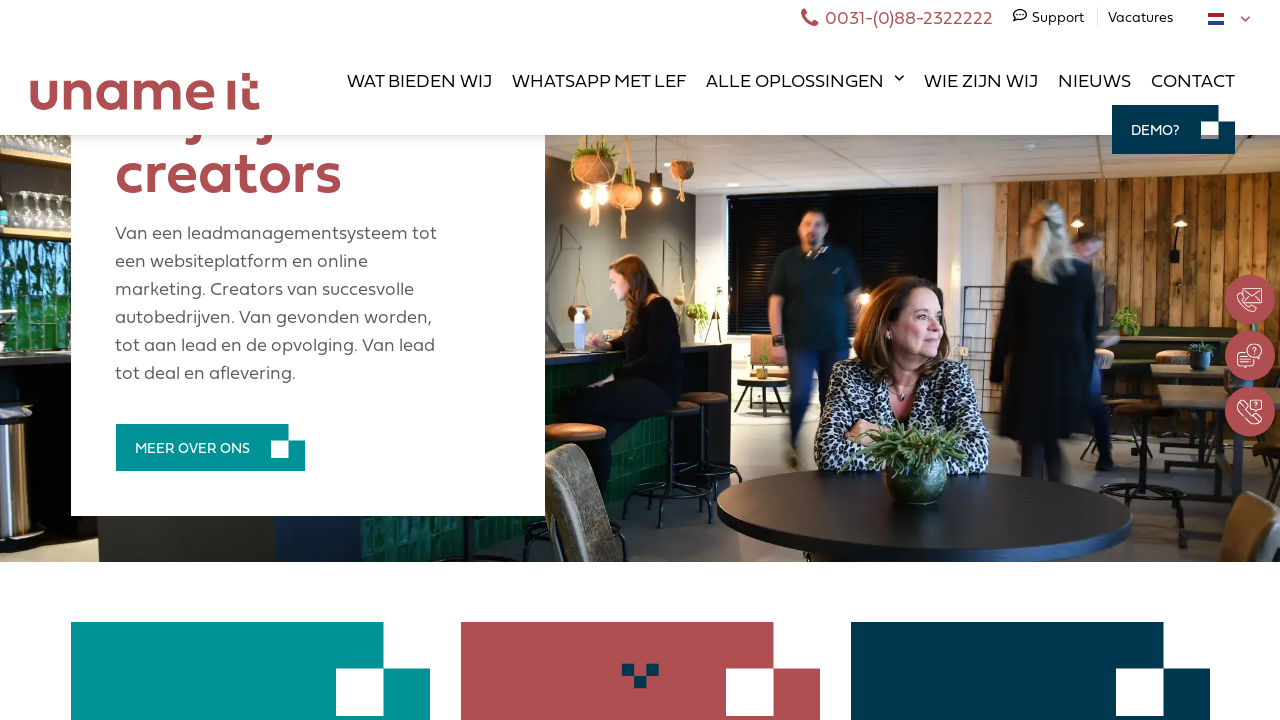

Clicked on 'Alle oplossingen' navigation link at (795, 80) on text='Alle oplossingen' >> nth=0
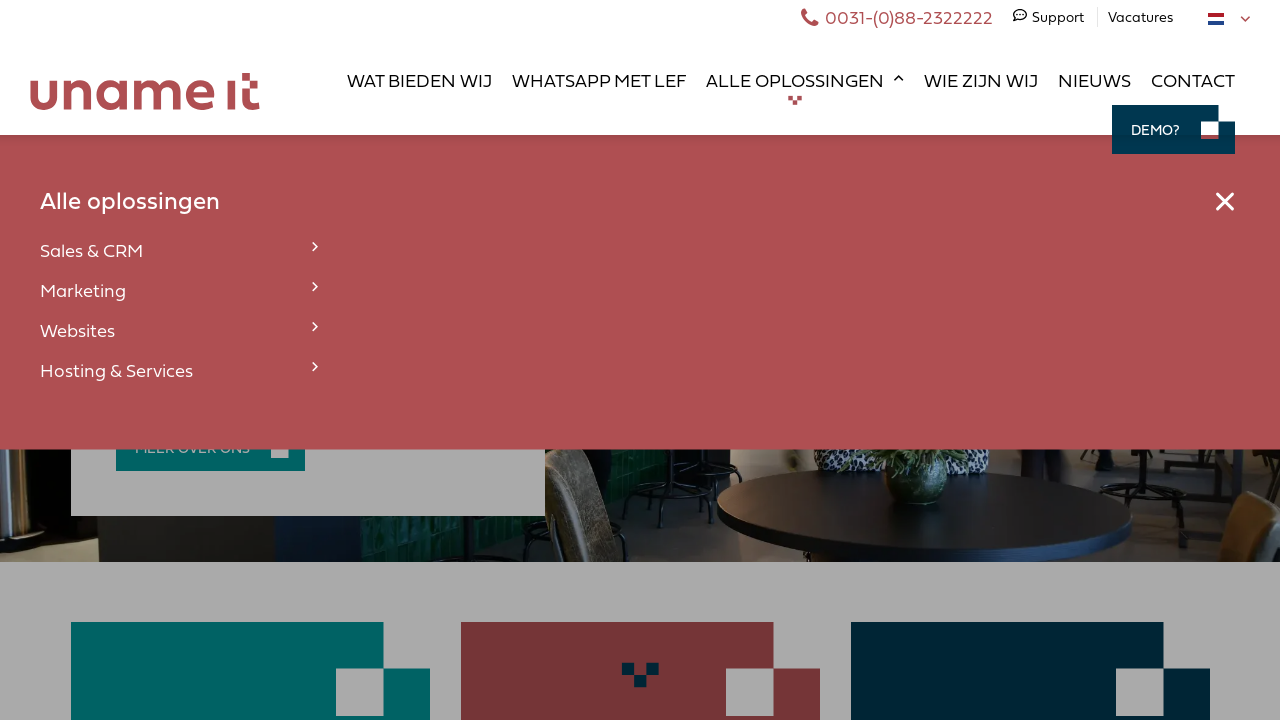

Verified solutions page loaded with 'Websites' content visible
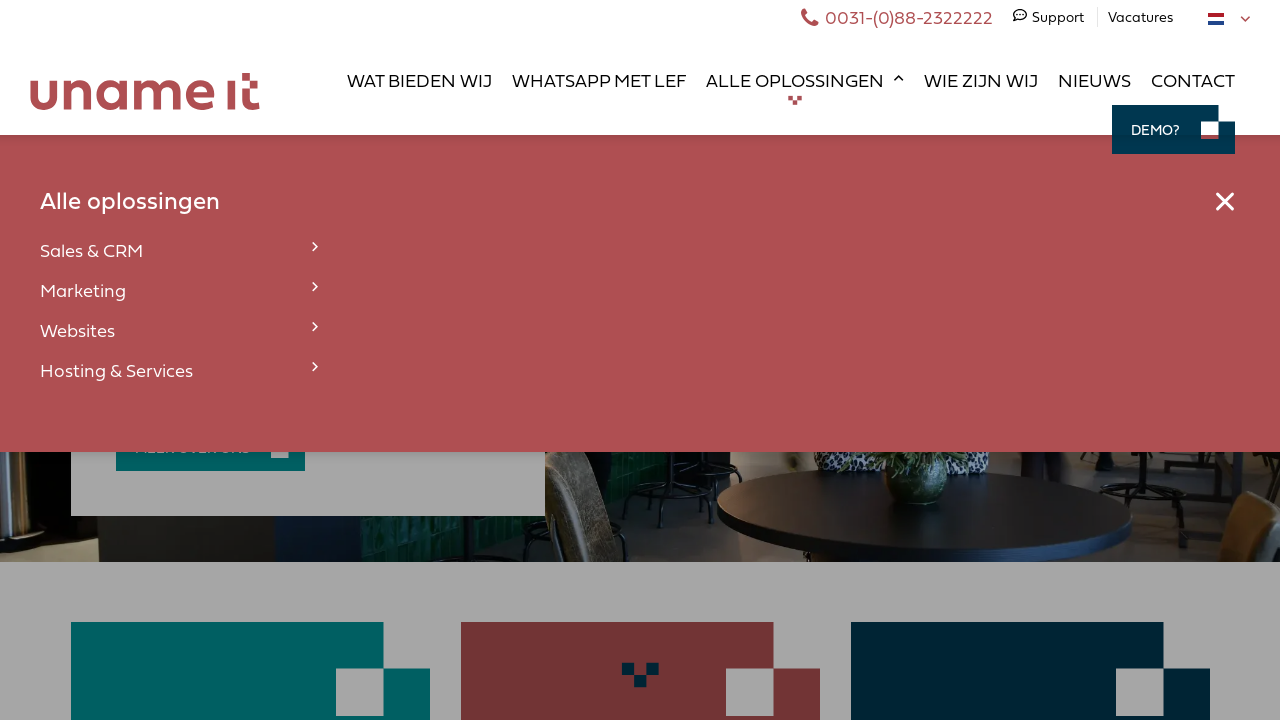

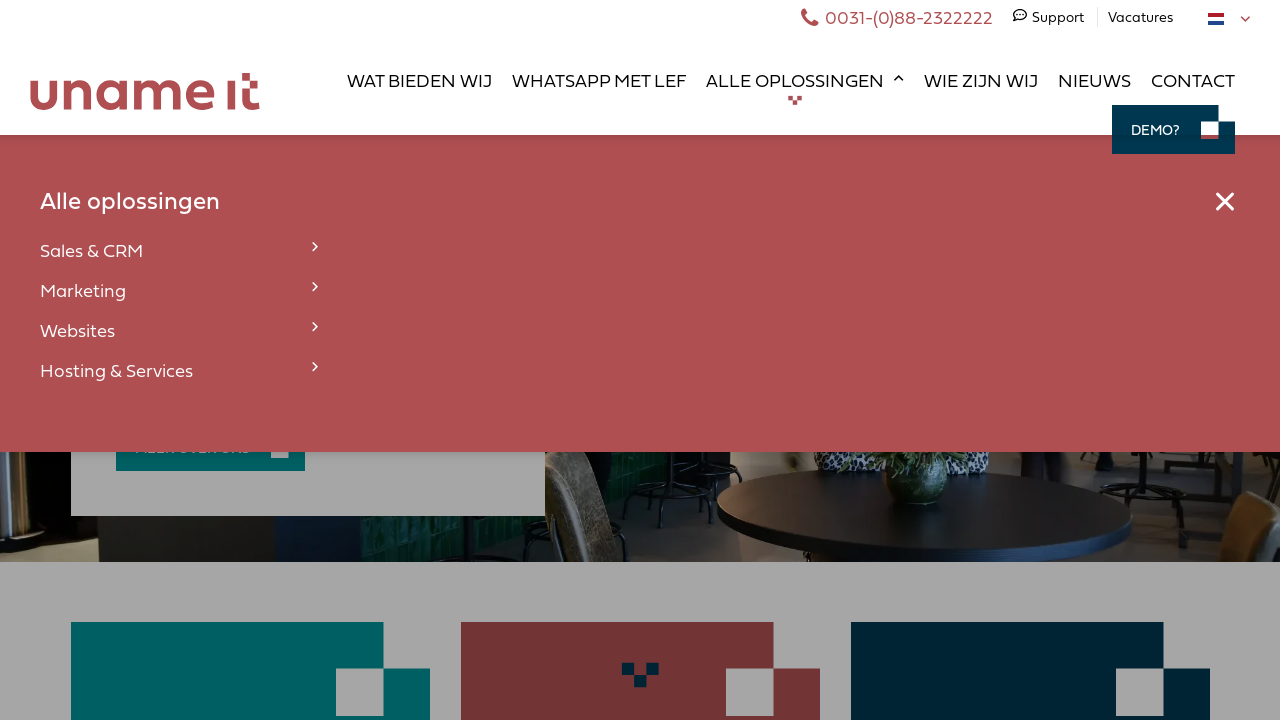